Tests the Sauce Demo website by filling in login credentials, clicking the login button, navigating back to the base URL, and refreshing the page

Starting URL: https://www.saucedemo.com/

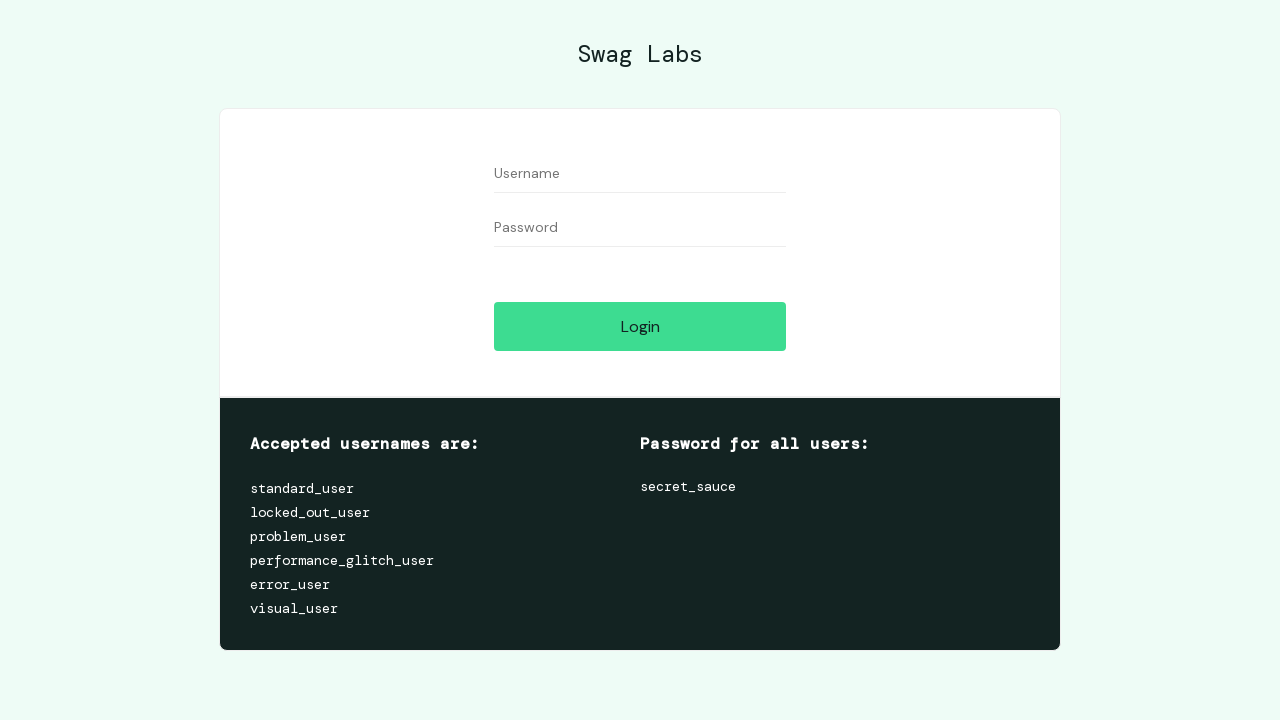

Filled username field with 'standard_user' on #user-name
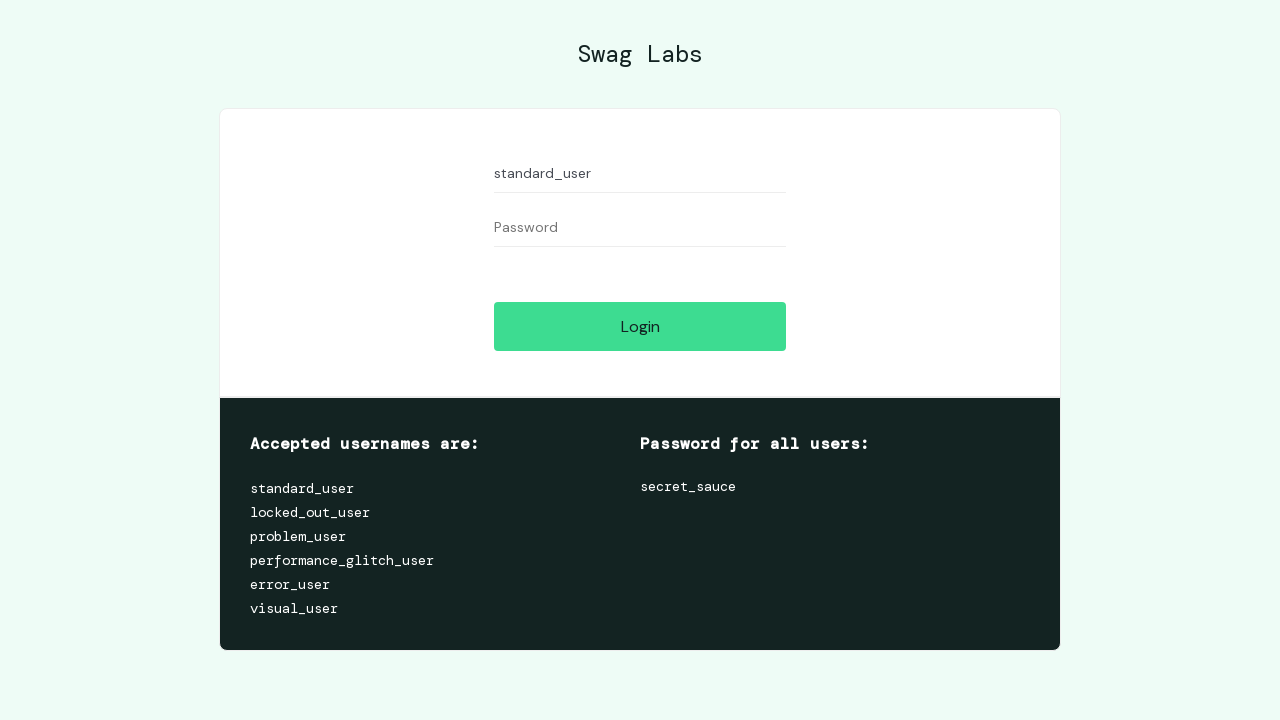

Filled password field with 'secret_sauce' on #password
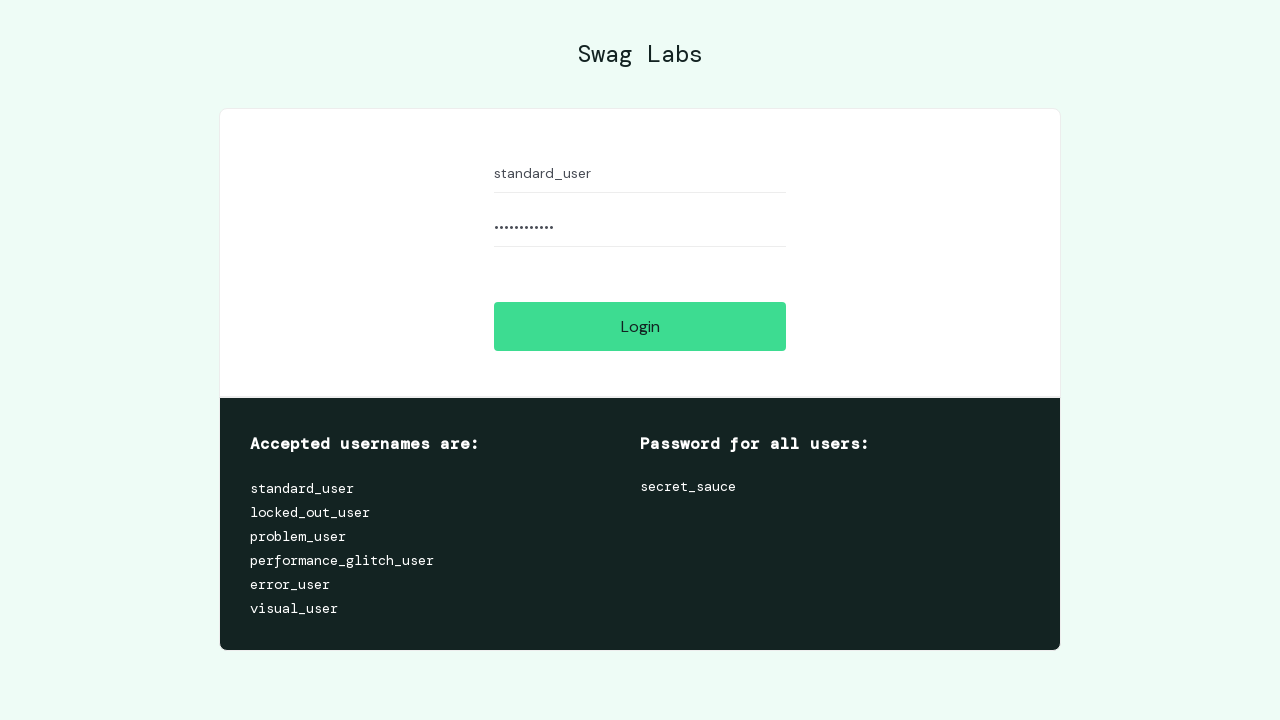

Clicked login button at (640, 326) on #login-button
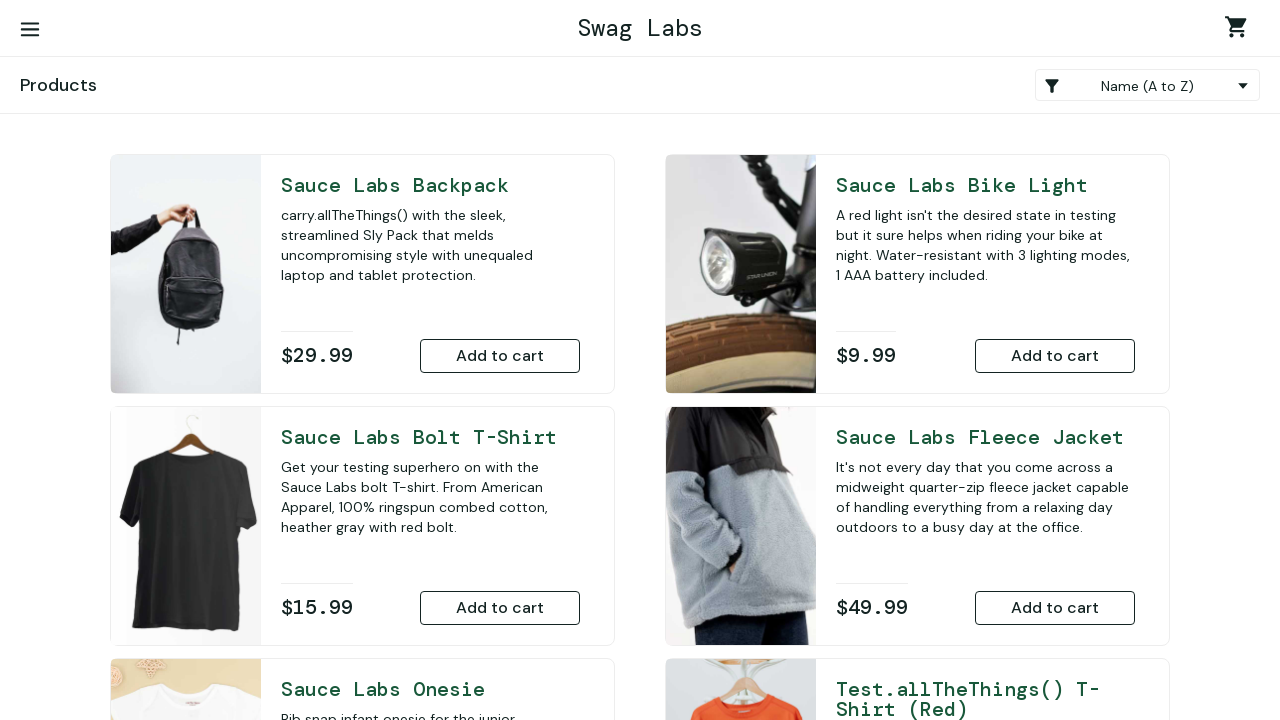

Navigated back to base URL https://www.saucedemo.com/
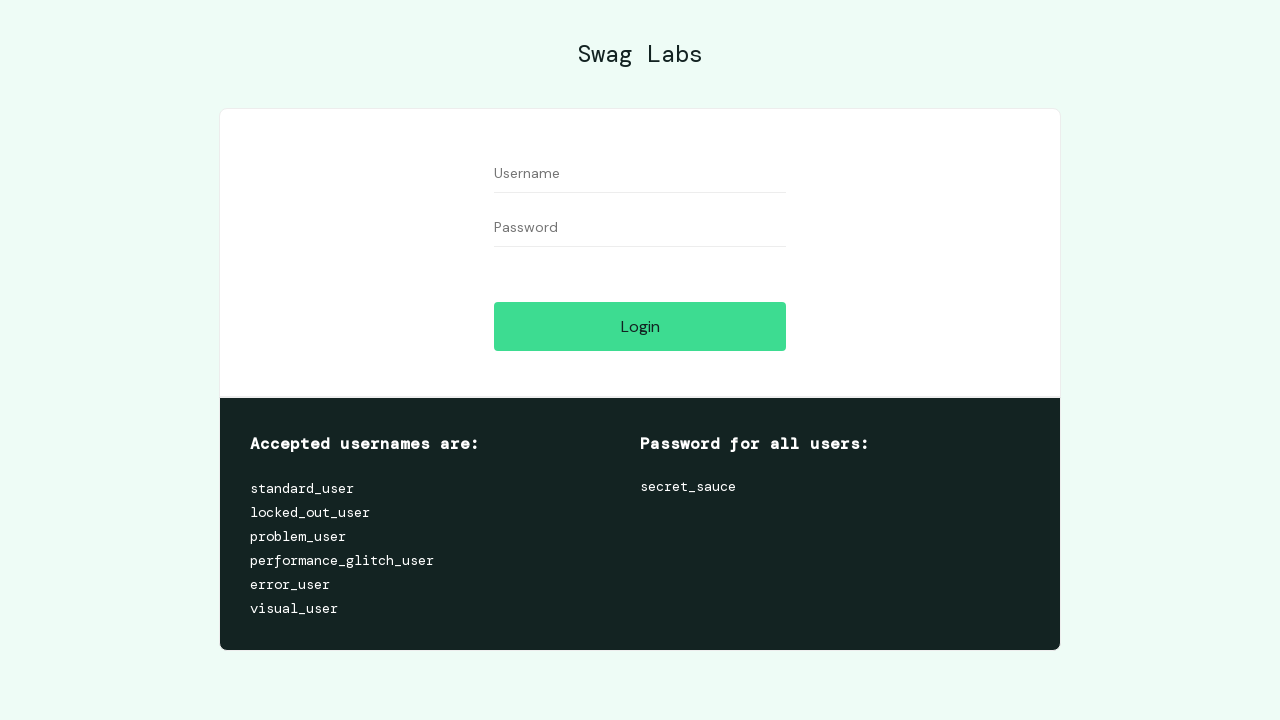

Refreshed the page
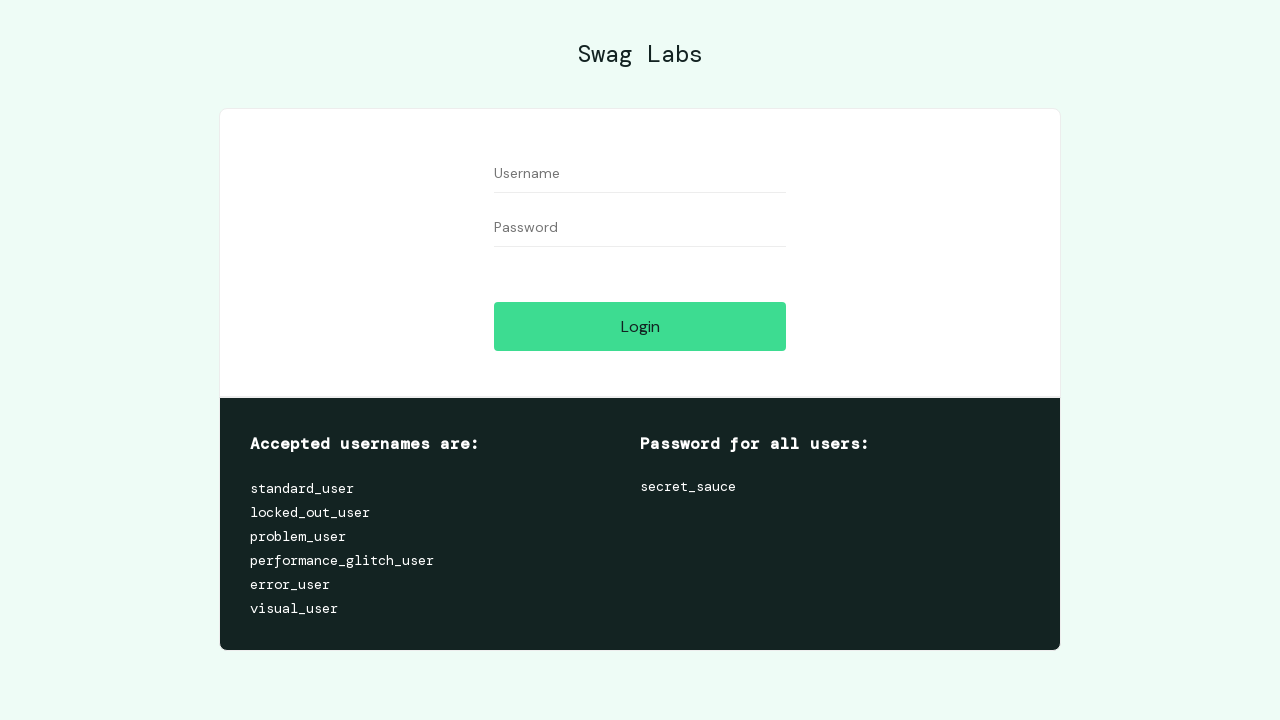

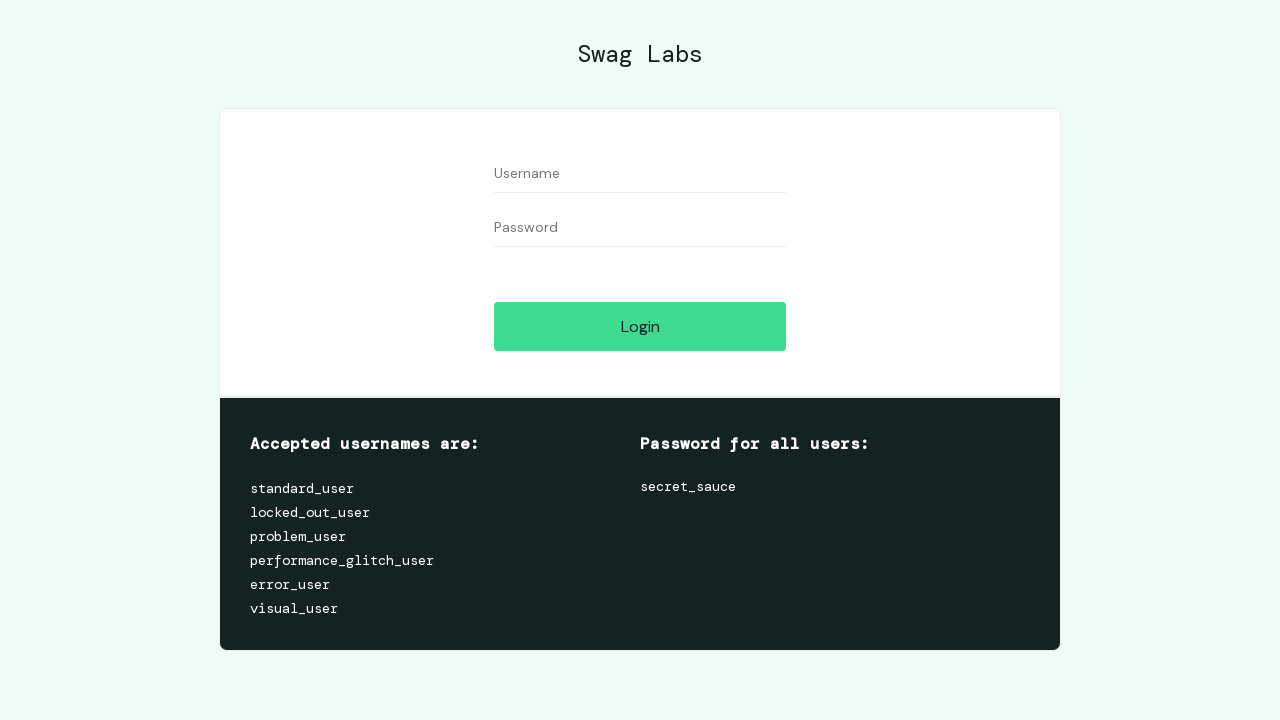